Tests navigation to "Electronics" category and verifies the page title matches

Starting URL: http://intershop5.skillbox.ru/

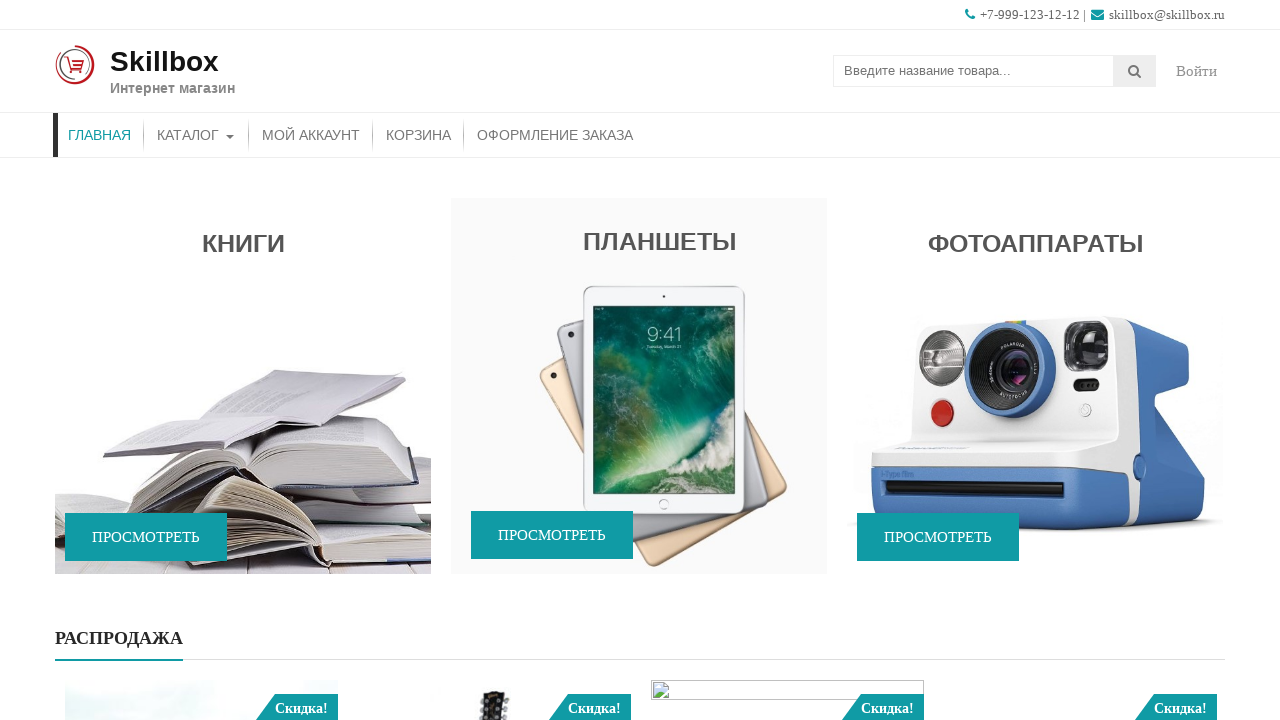

Clicked on Catalog menu item at (196, 135) on xpath=//*[contains(@class, 'store-menu')]//*[.='Каталог']
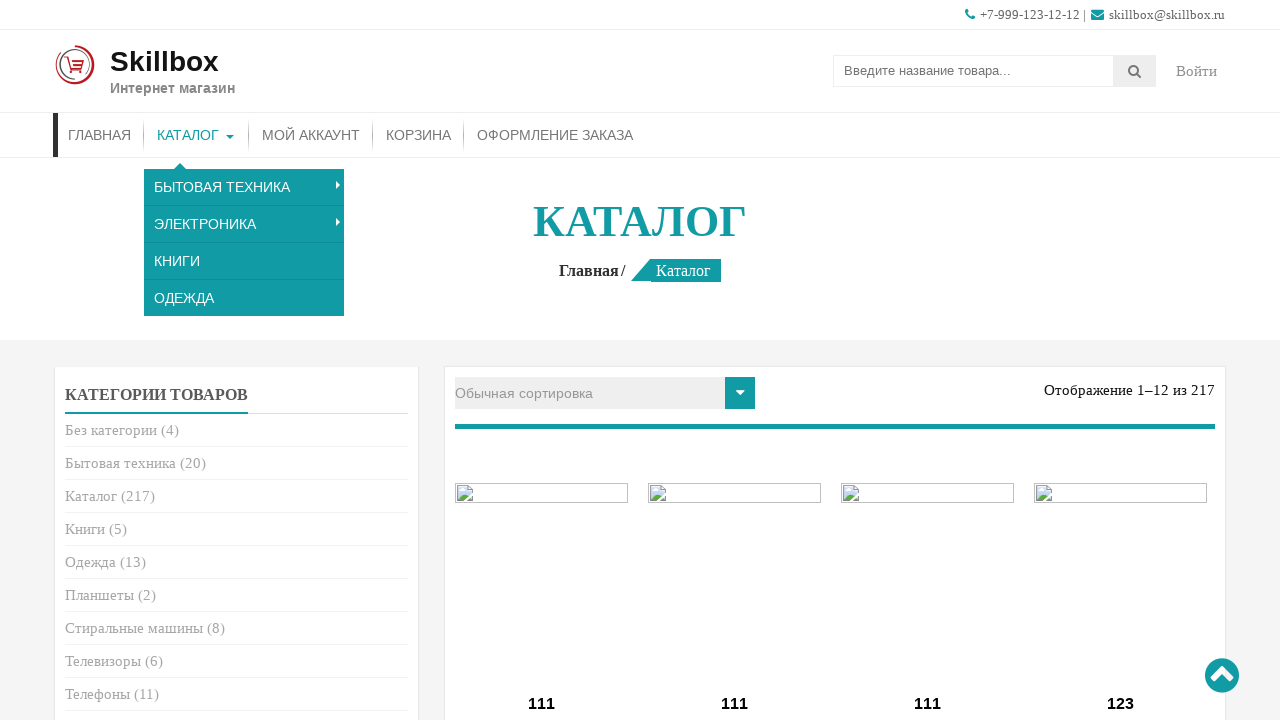

Clicked on Electronics category link at (107, 360) on xpath=//*[contains(@class, 'cat-item')]/*[.= 'Электроника']
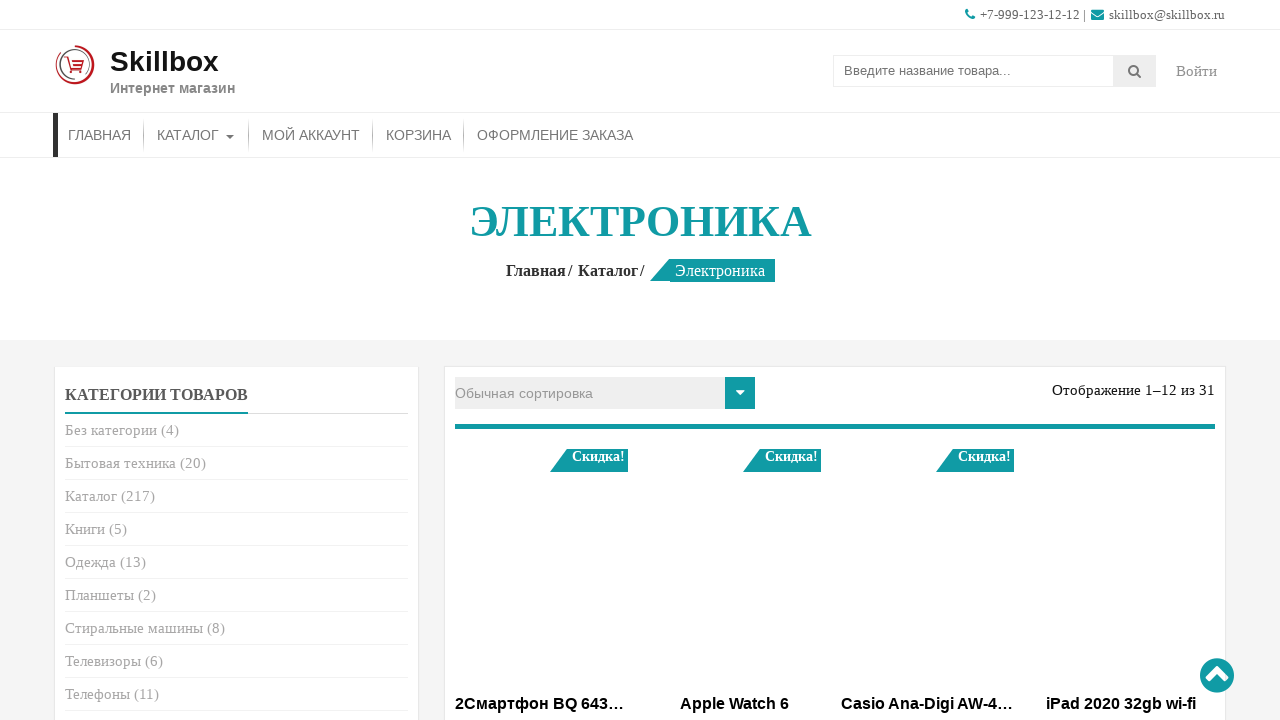

Page title element loaded and verified
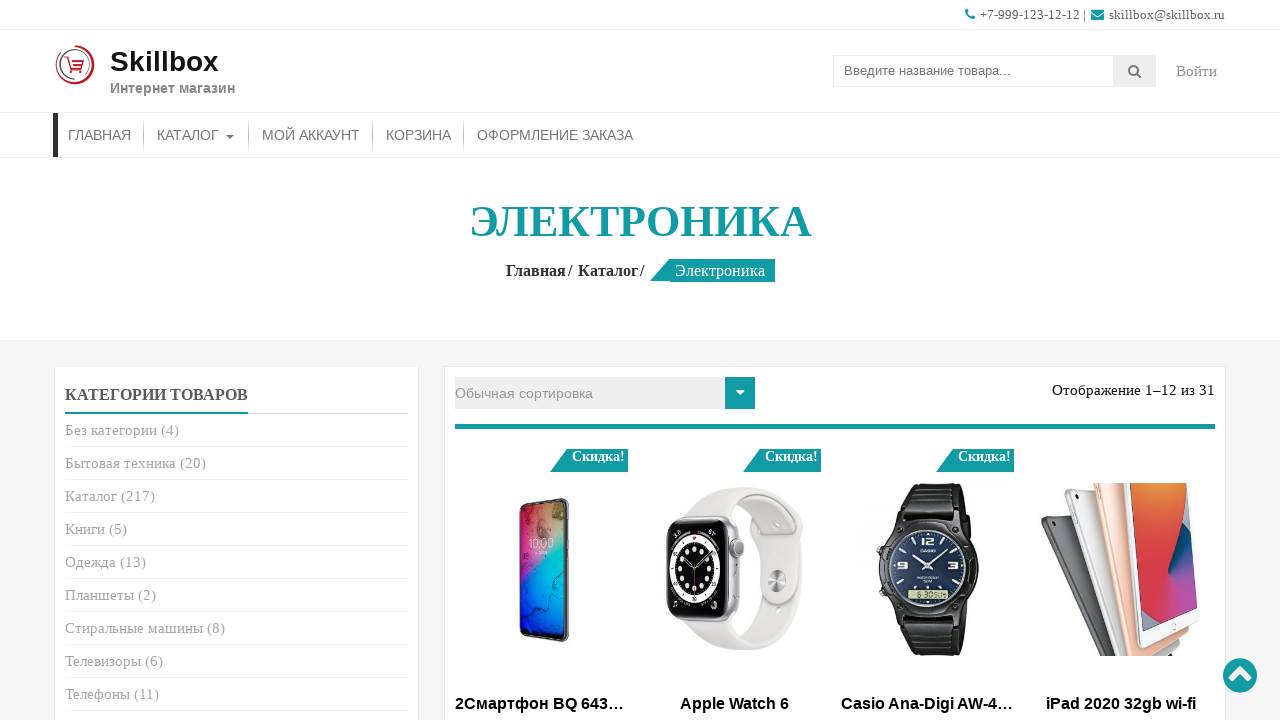

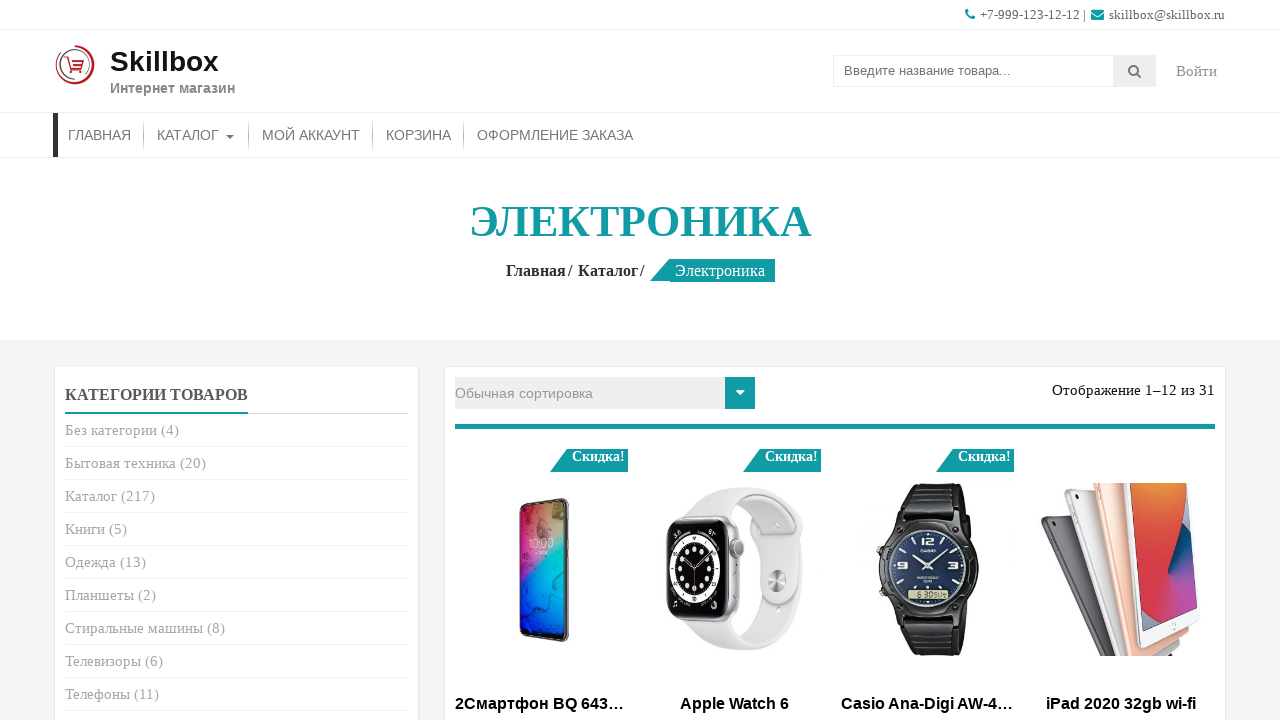